Tests adding a monitor to the cart and handling the confirmation alert that appears

Starting URL: https://www.demoblaze.com/

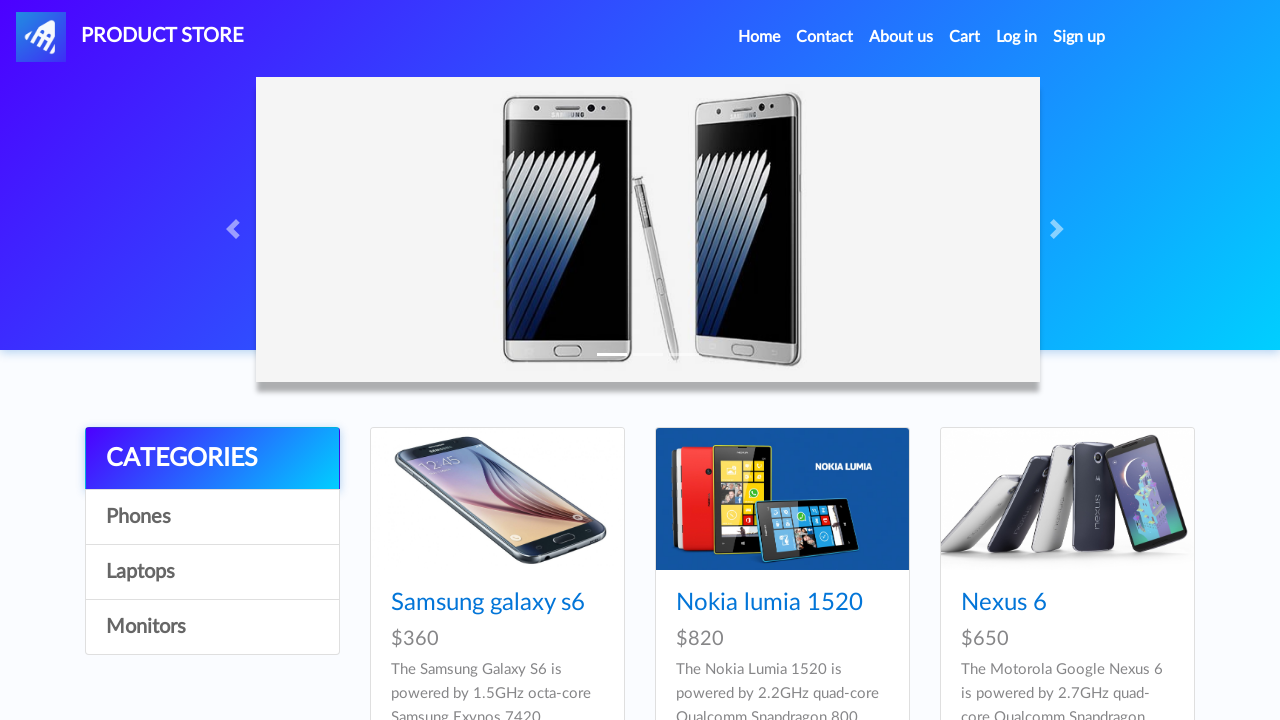

Clicked on Monitors category at (212, 627) on xpath=//*[@id='itemc'][3]
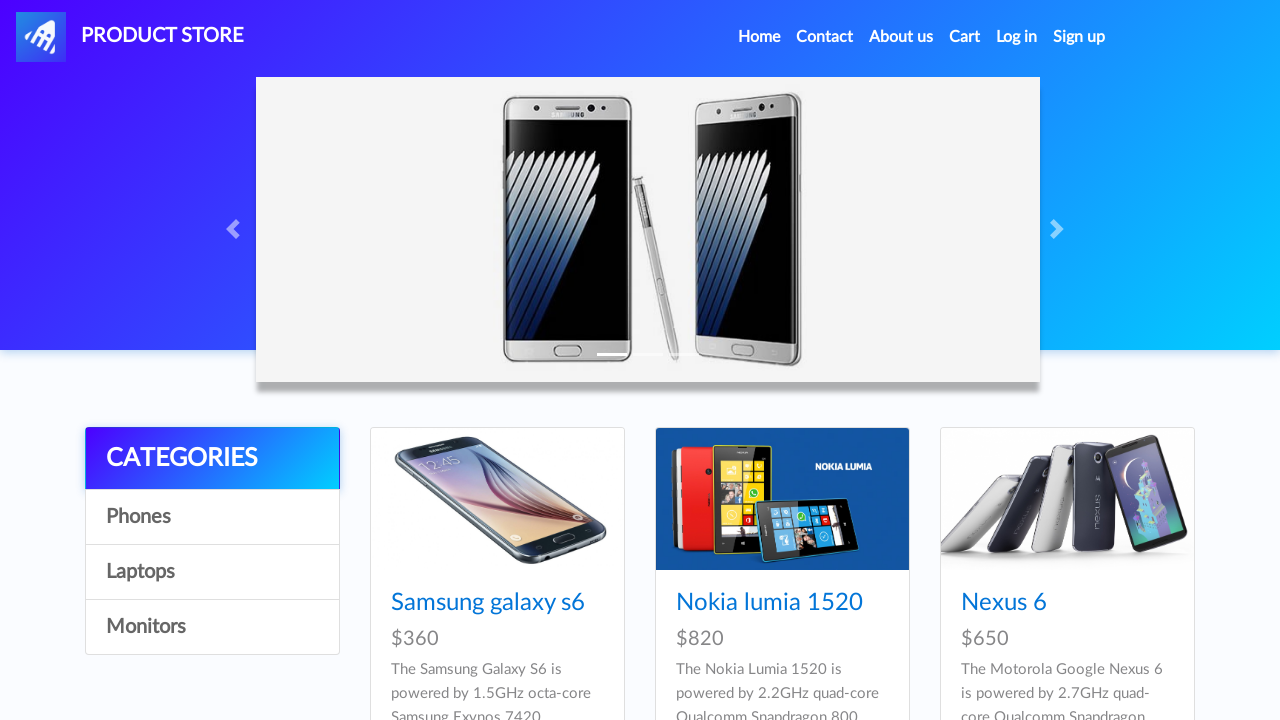

Waited 2000ms for page to load
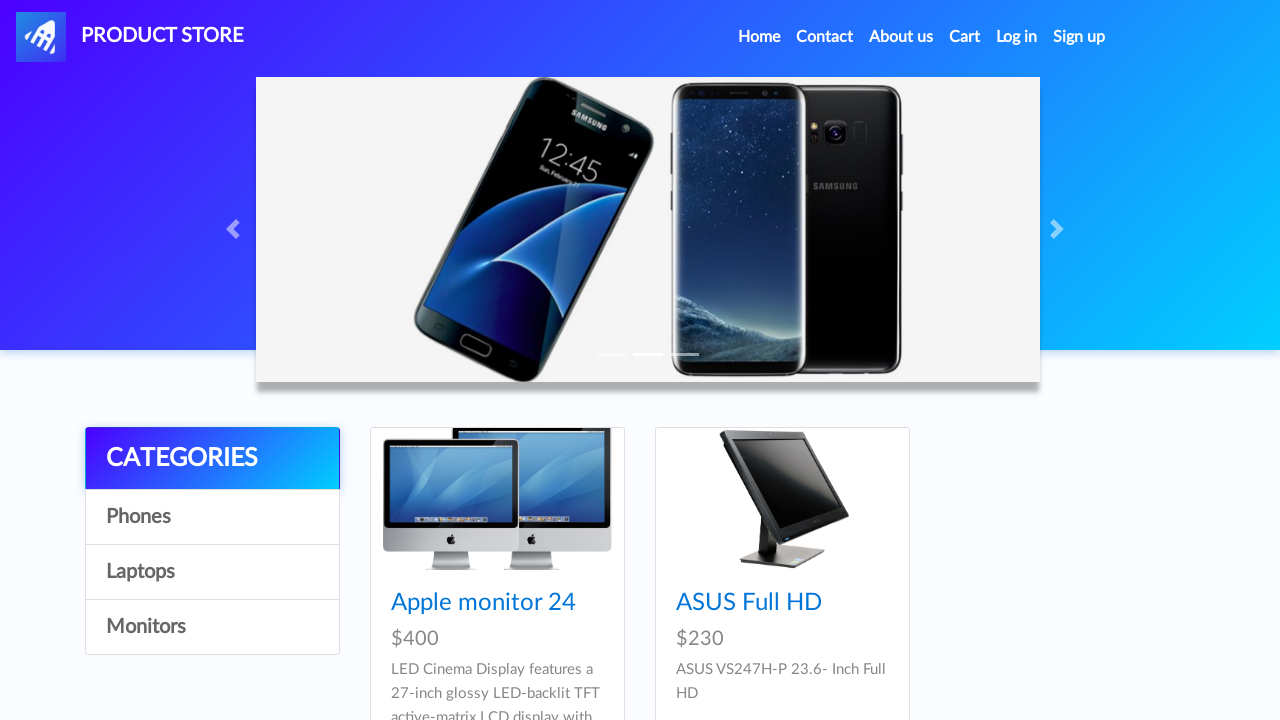

Clicked on Apple monitor 24 product at (484, 603) on text=Apple monitor 24
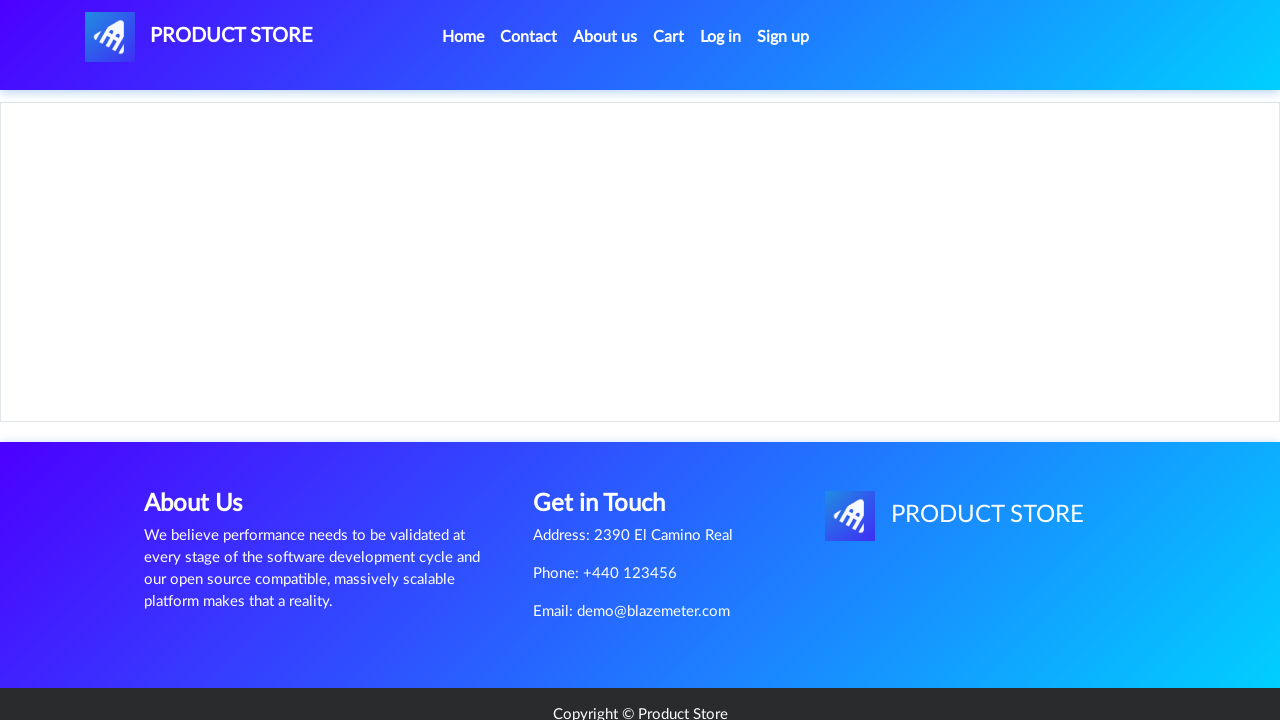

Waited 2000ms for product details to load
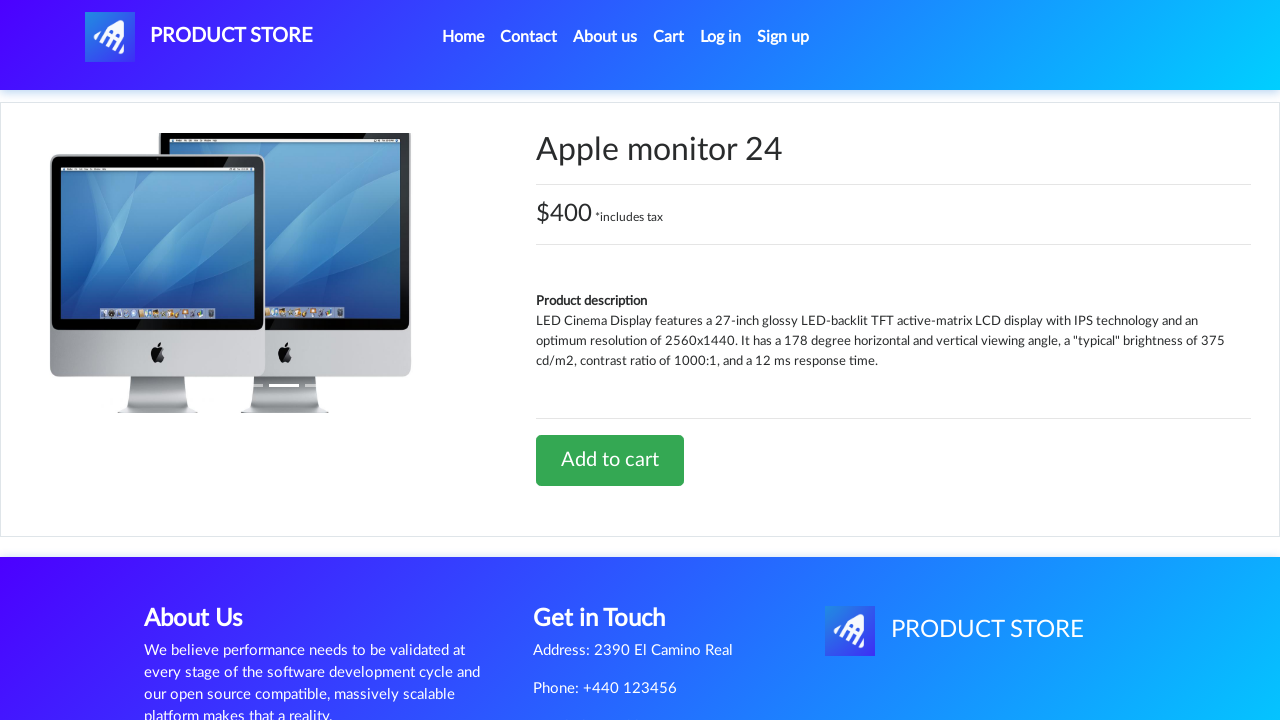

Set up dialog handler to accept confirmation alert
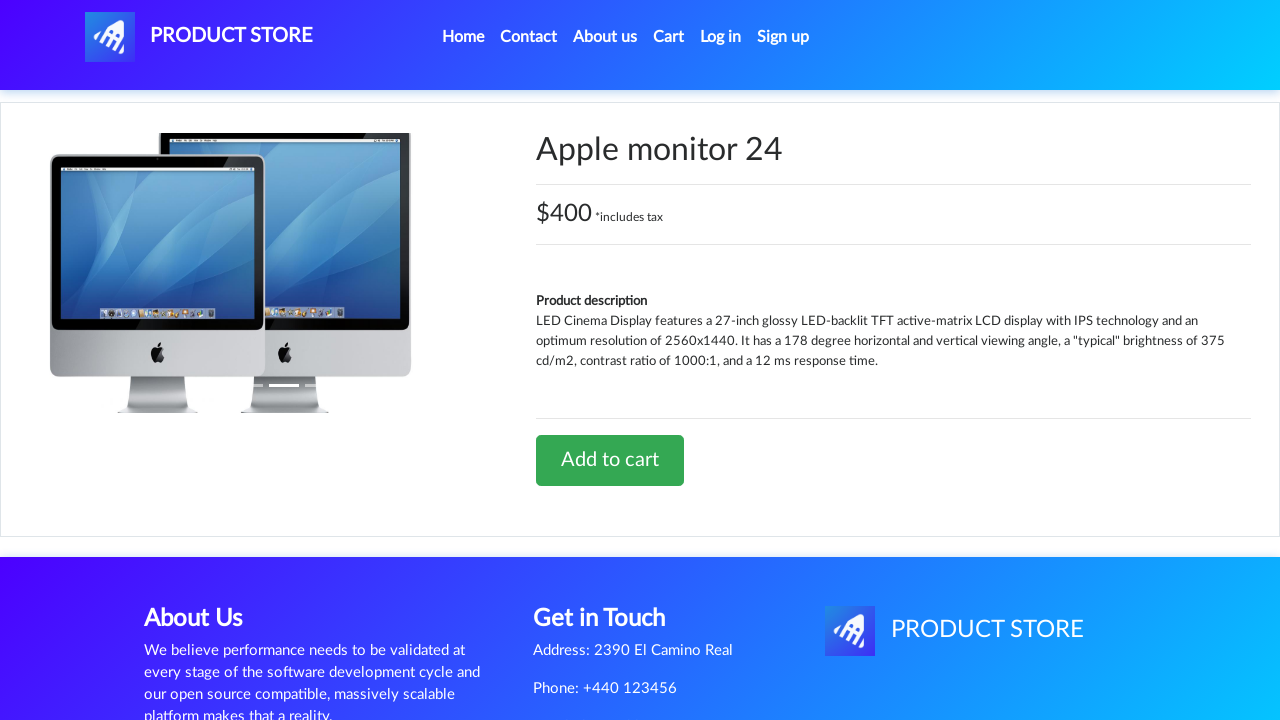

Clicked Add to cart button at (610, 460) on text=Add to cart
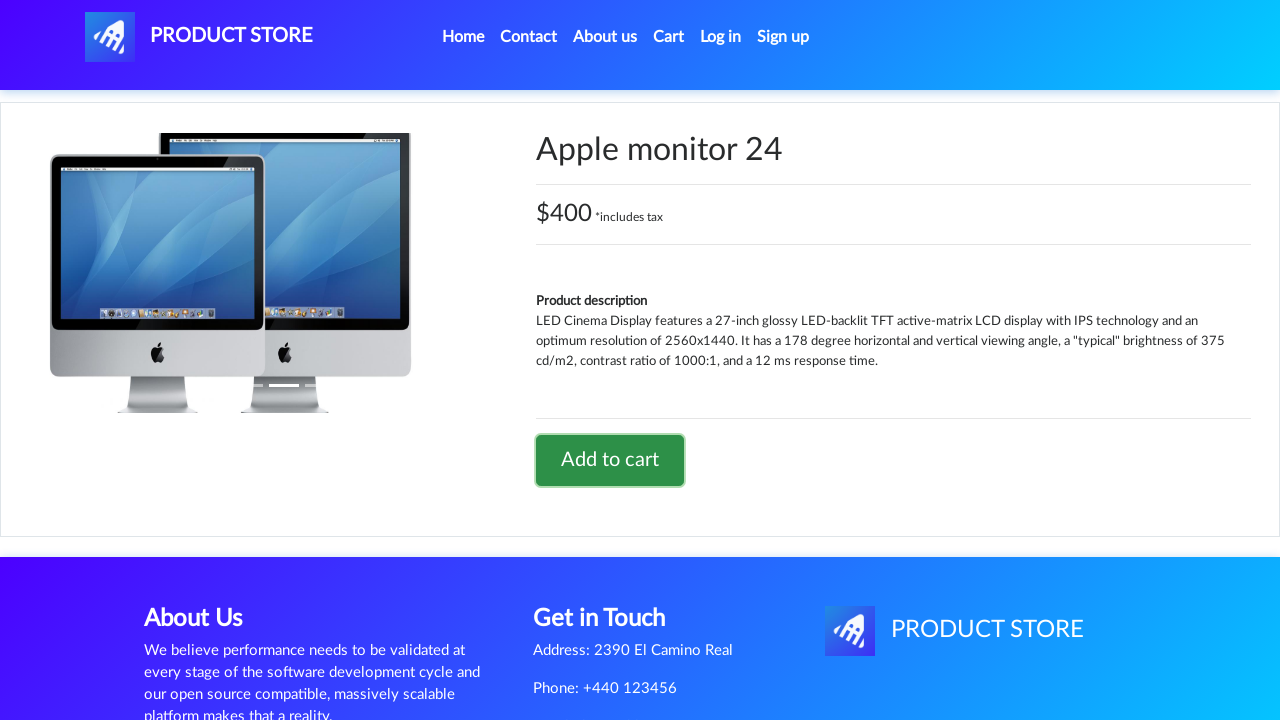

Waited 2000ms for confirmation alert and cart update
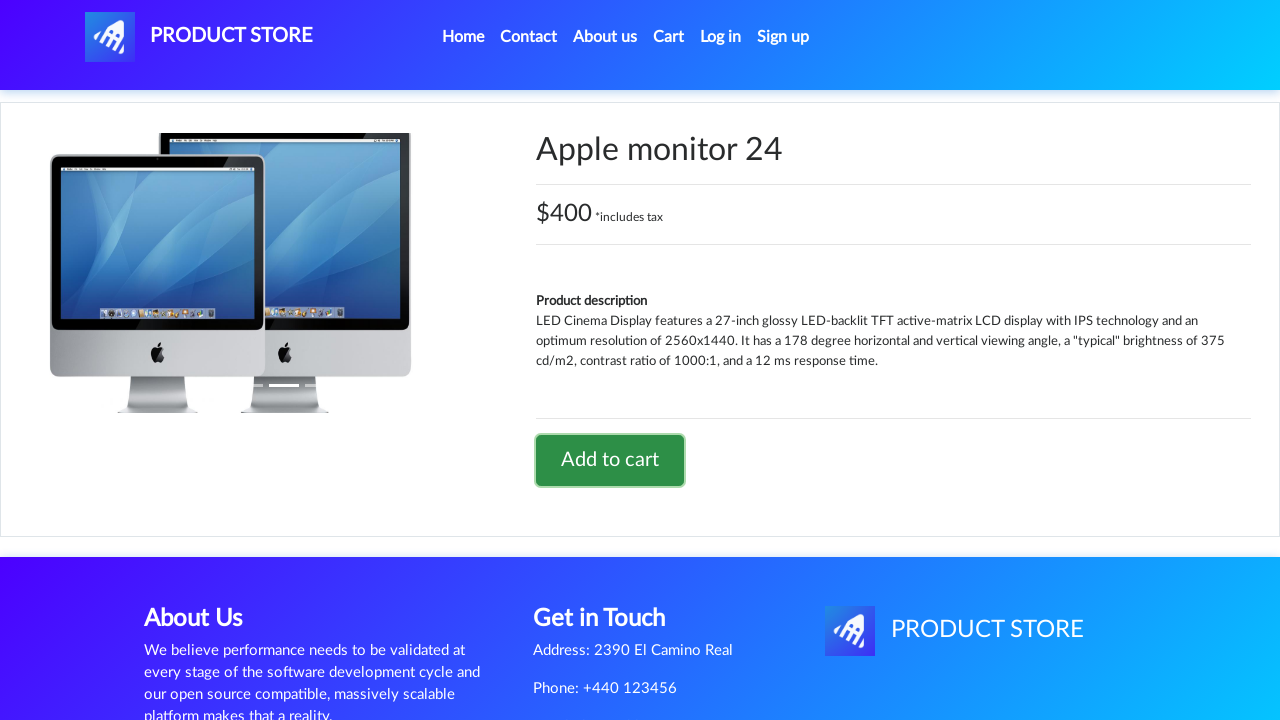

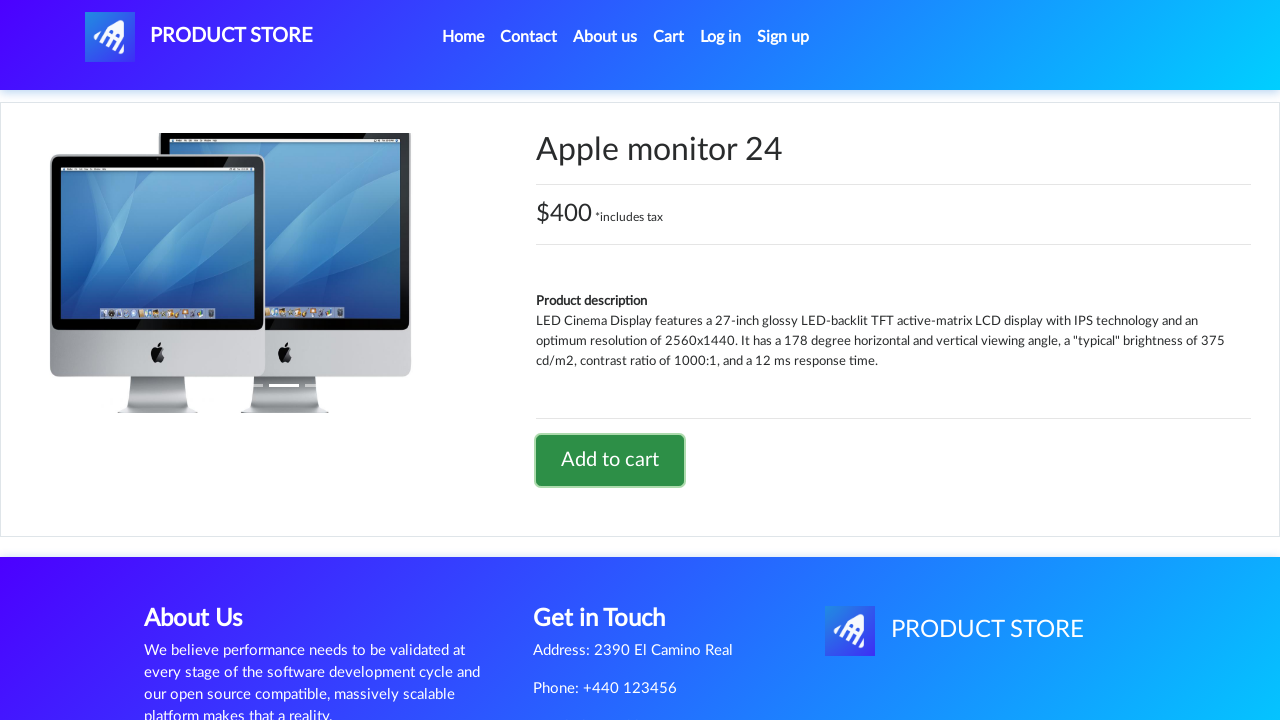